Tests web table parsing by verifying that the Python course has a price value of 25

Starting URL: https://rahulshettyacademy.com/AutomationPractice/

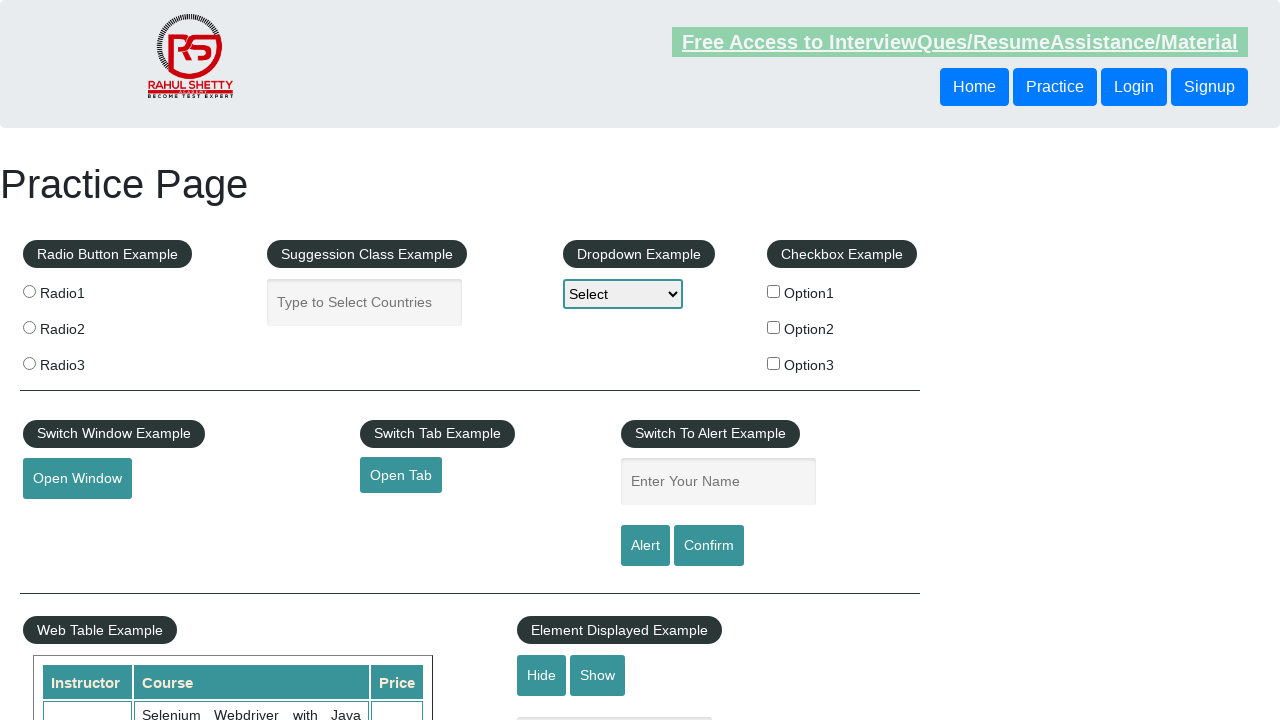

Waited for web table cells to load
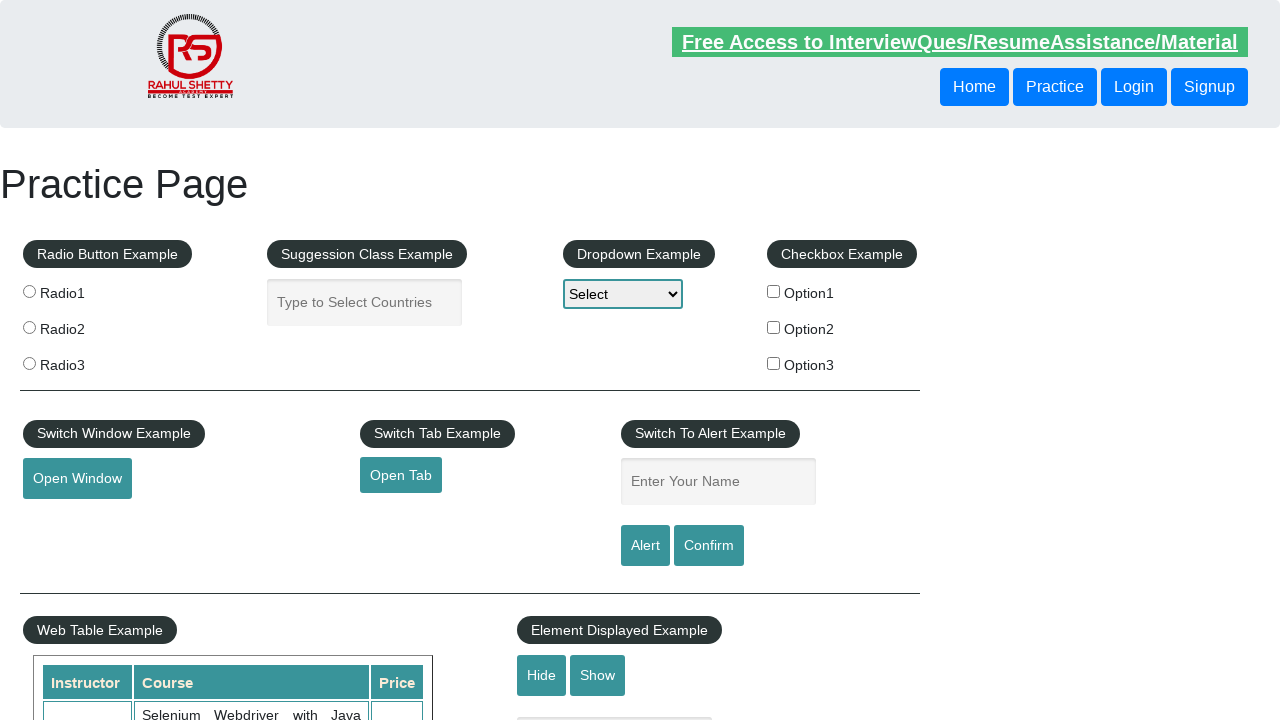

Verified table container with fixed header is visible
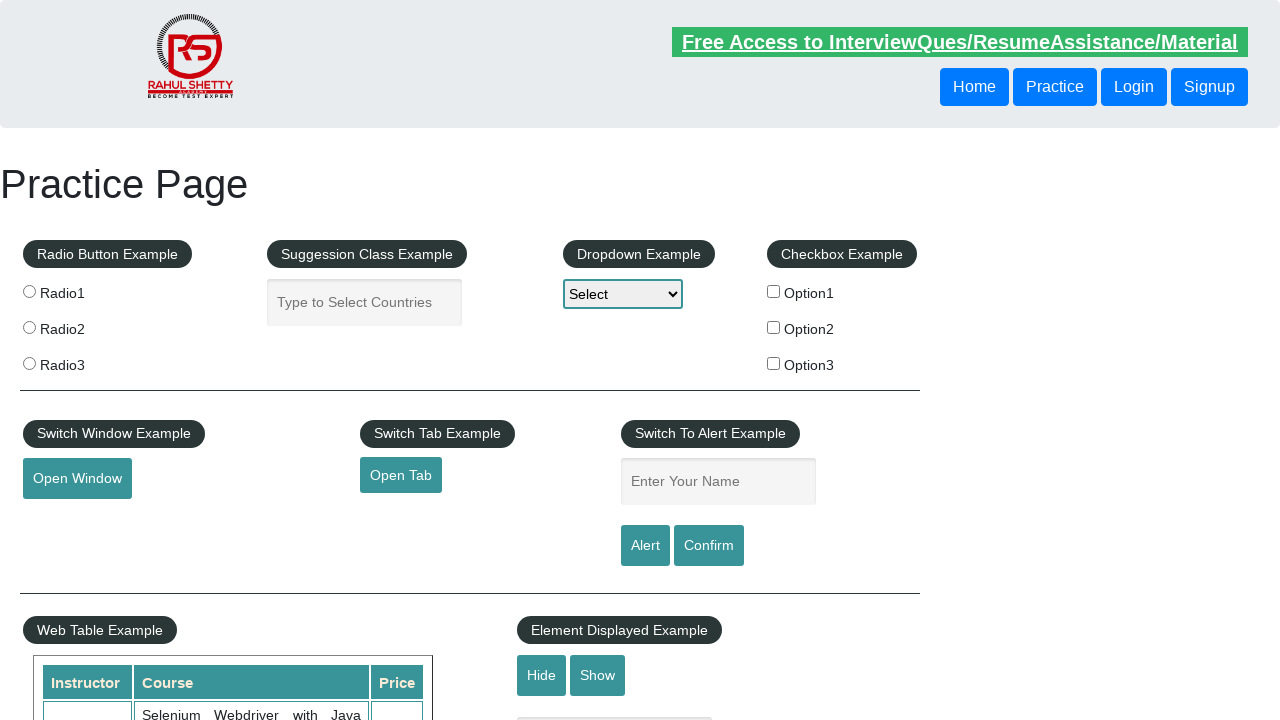

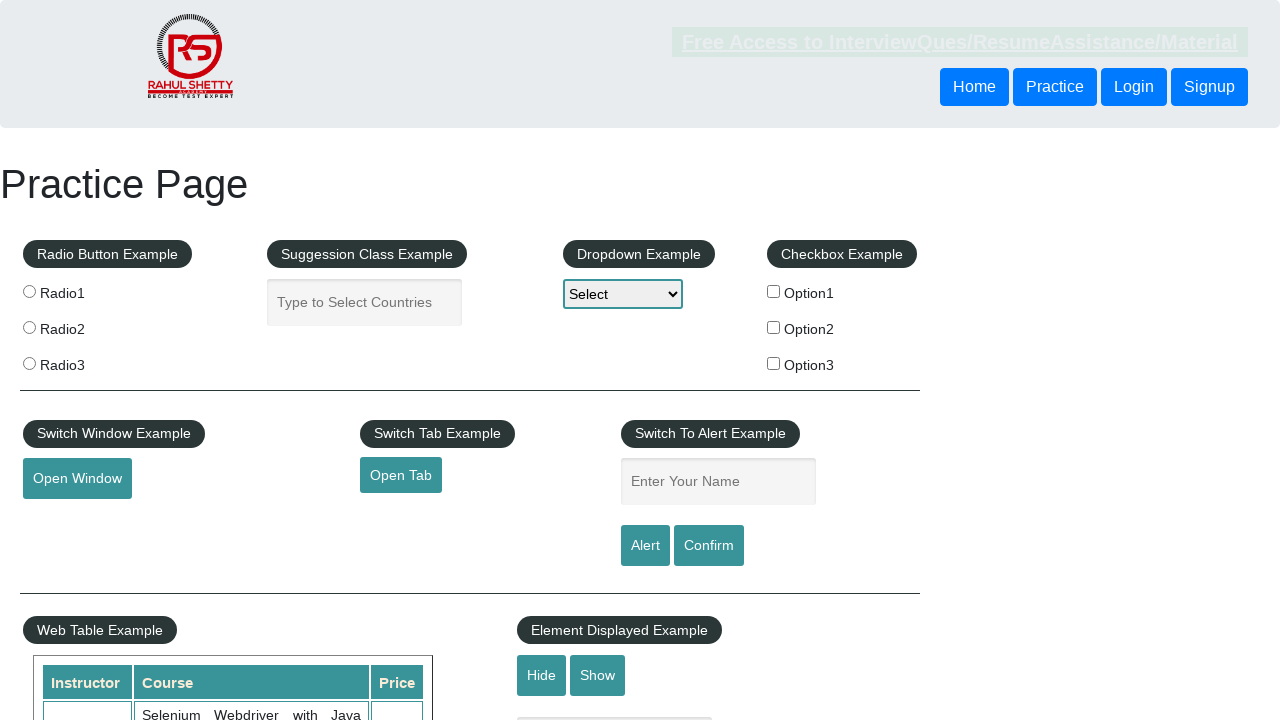